Tests random number generator by navigating to it and clicking generate button

Starting URL: http://www.calculator.net/

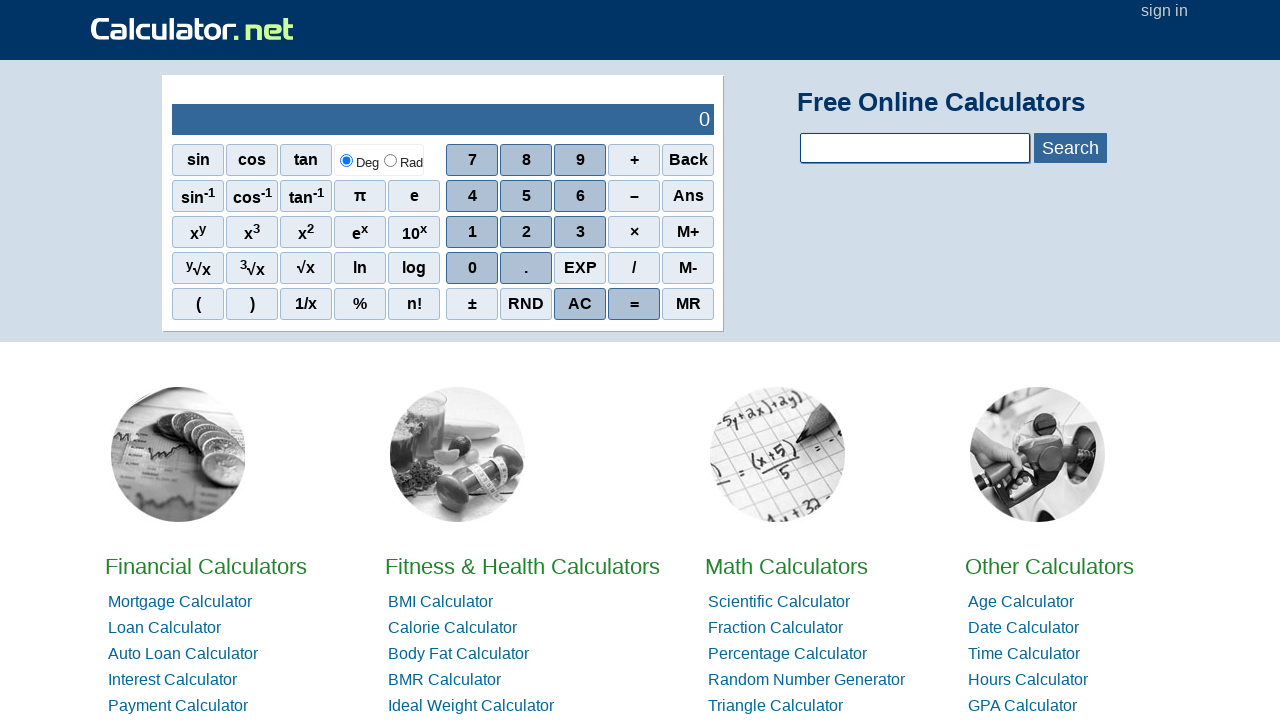

Clicked on Math Calculators at (786, 566) on xpath=//*[@id='homelistwrap']/div[3]/div[2]/a
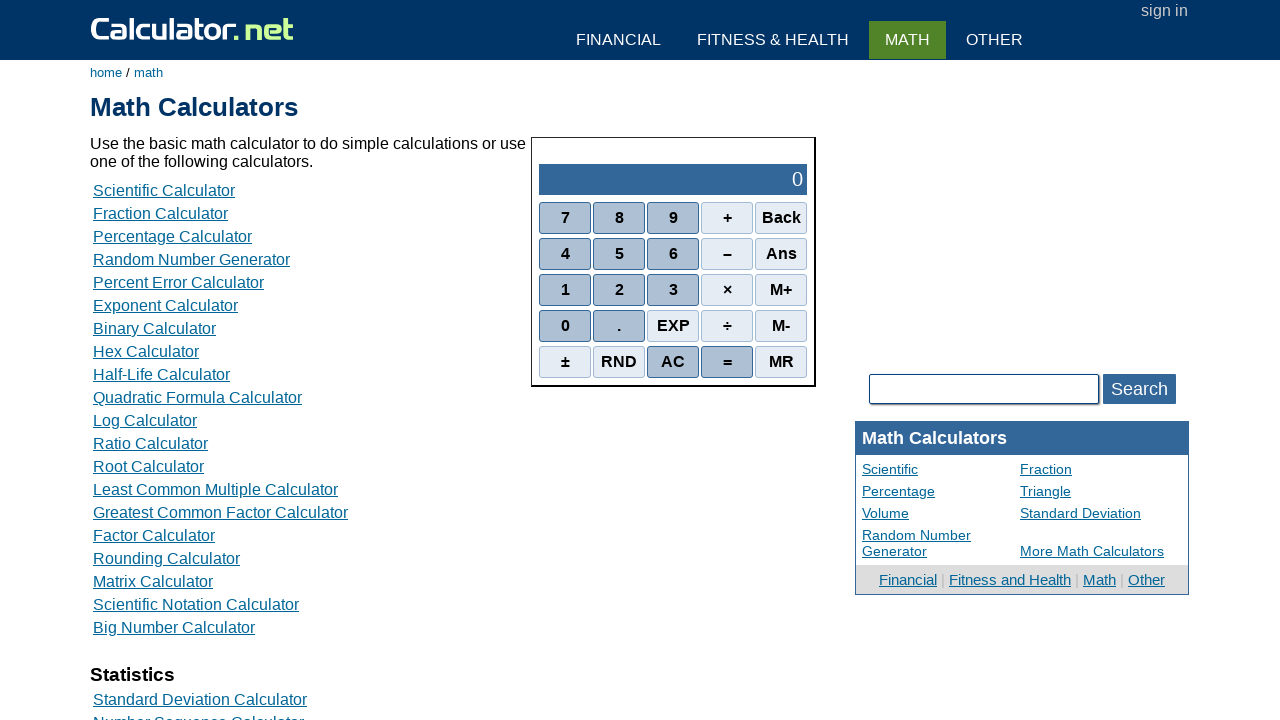

Clicked on Random Numbers at (192, 260) on xpath=//*[@id='content']/table[2]/tbody/tr/td/div[4]/a
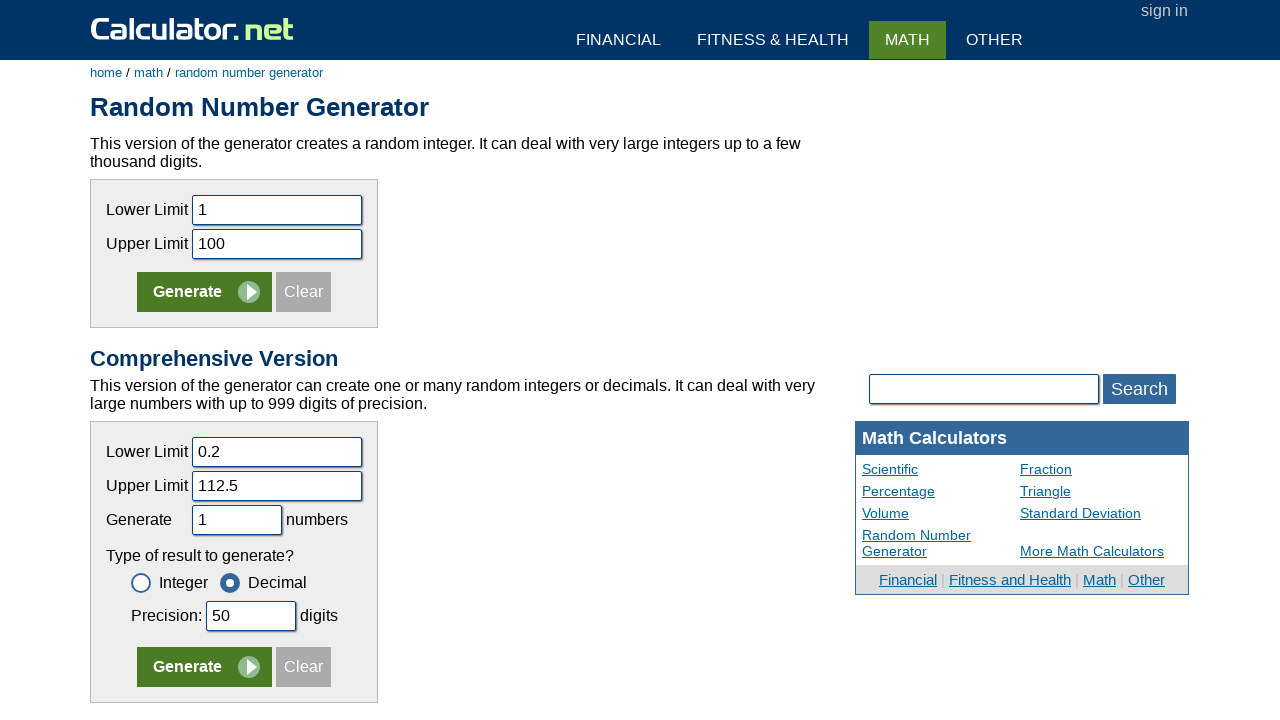

Clicked Calculate/Generate Button at (204, 292) on xpath=//*[@id='content']/form[1]/table/tbody/tr/td/table/tbody/tr[3]/td/input[3]
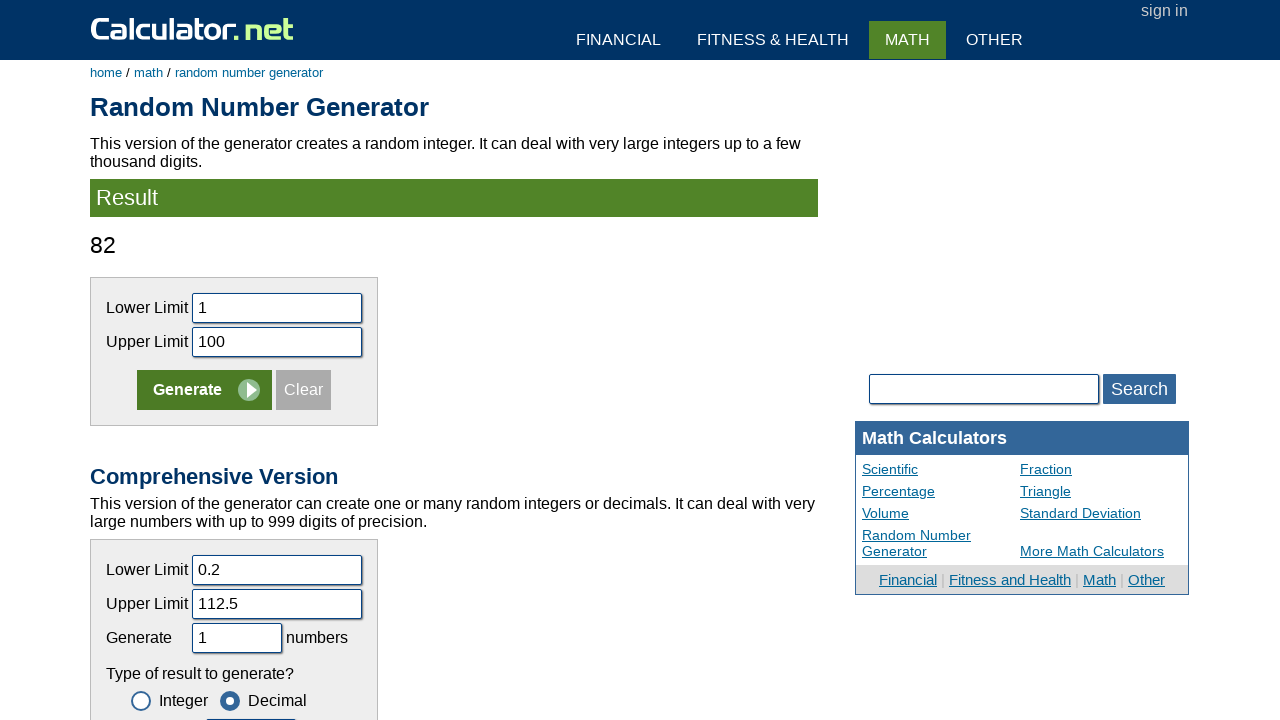

Random number result displayed
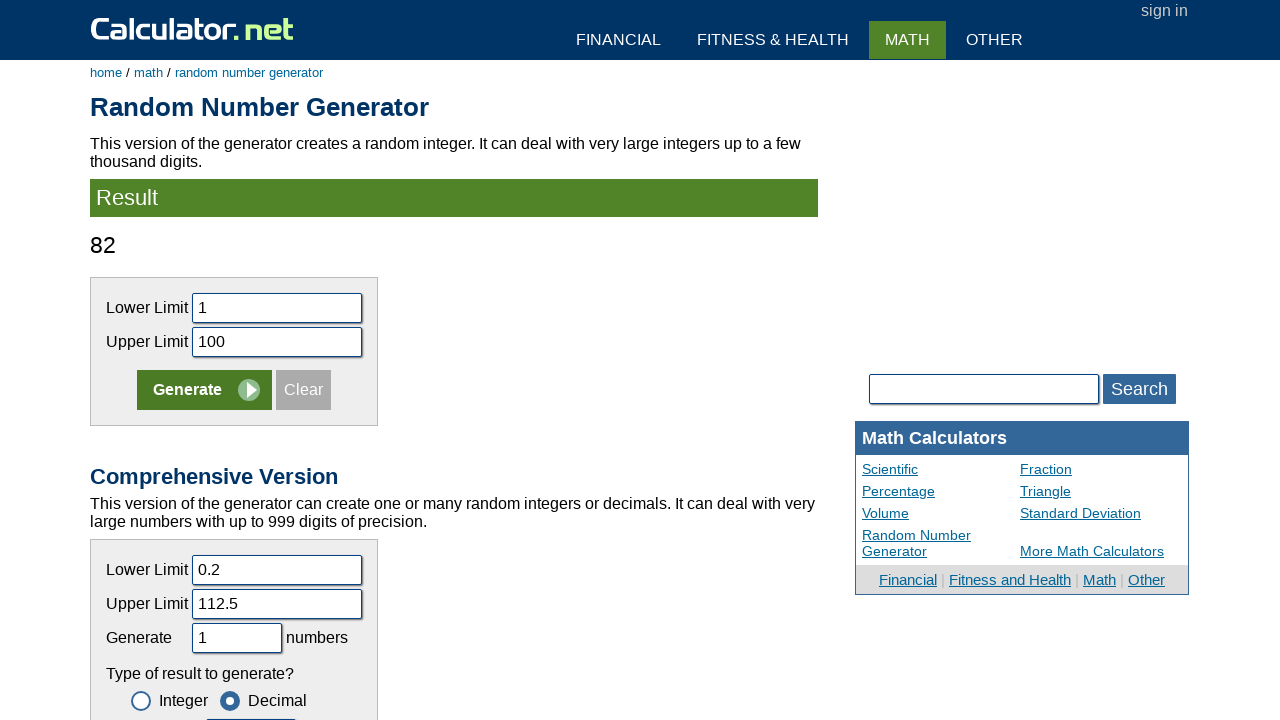

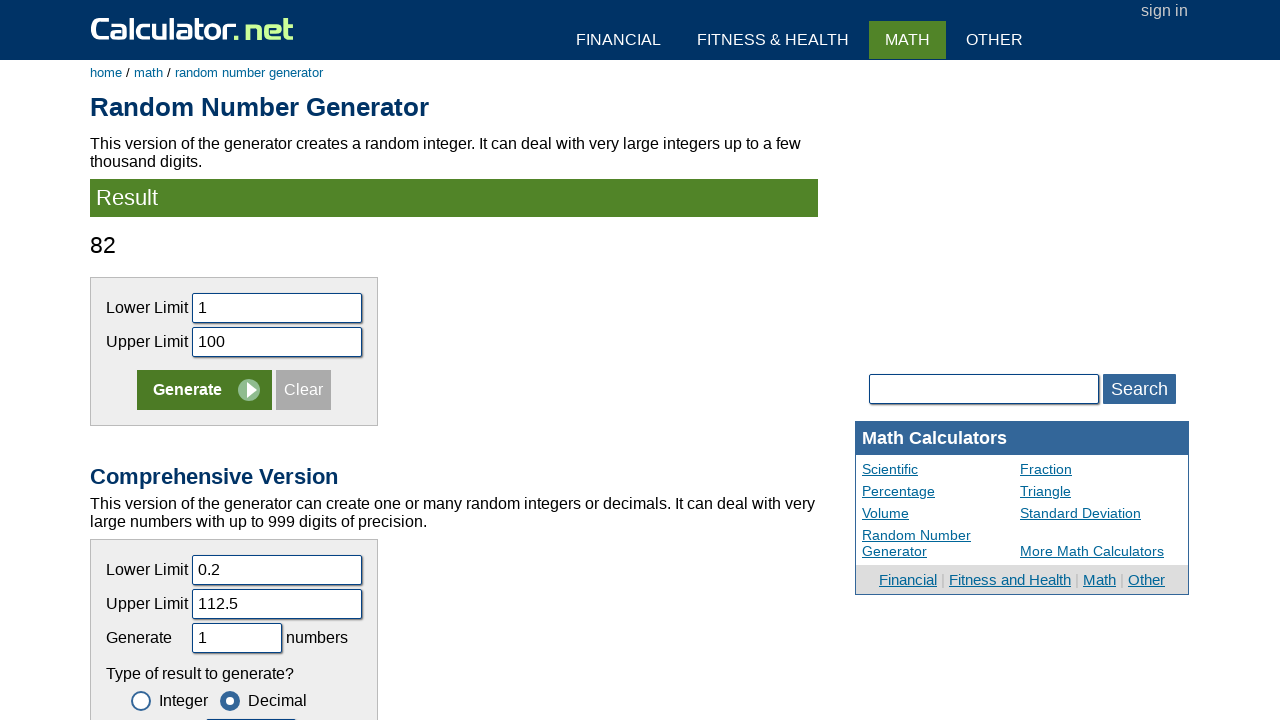